Clicks the upload button and then clicks the uploadContent button that appears after

Starting URL: https://web-locators-static-site-qa.vercel.app/Wait%20onTime

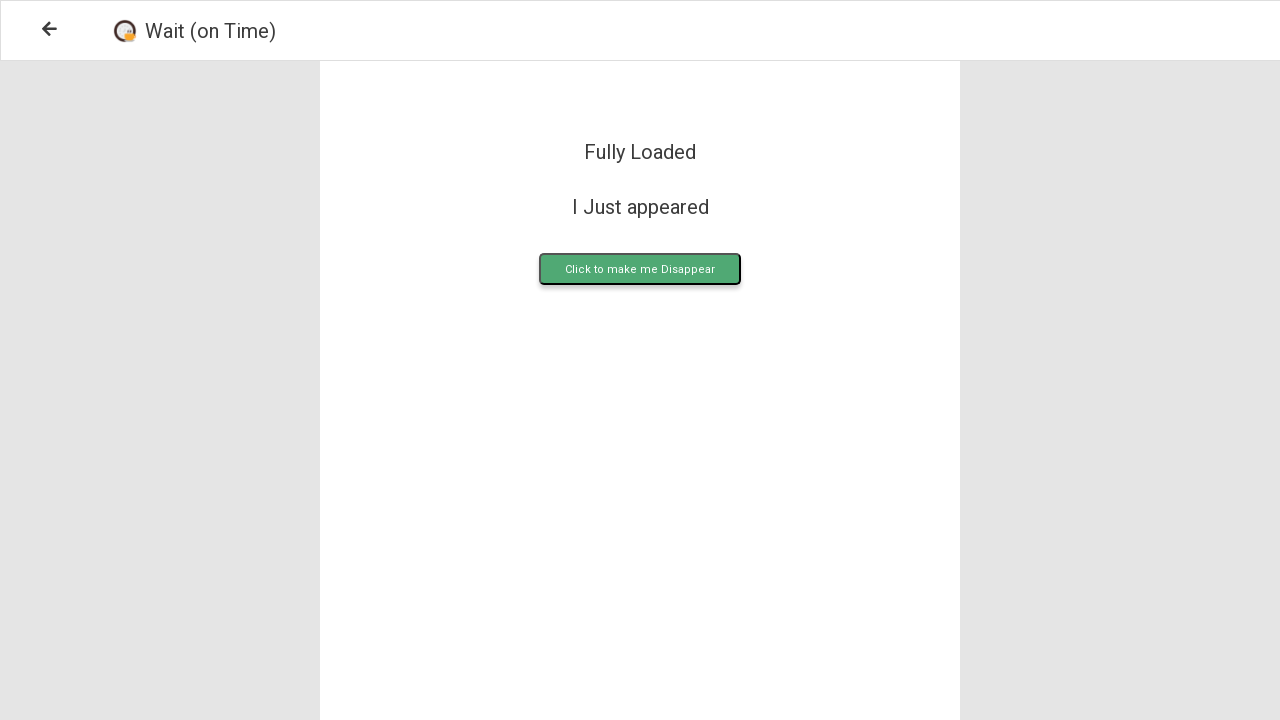

Clicked the upload button at (640, 269) on .upload
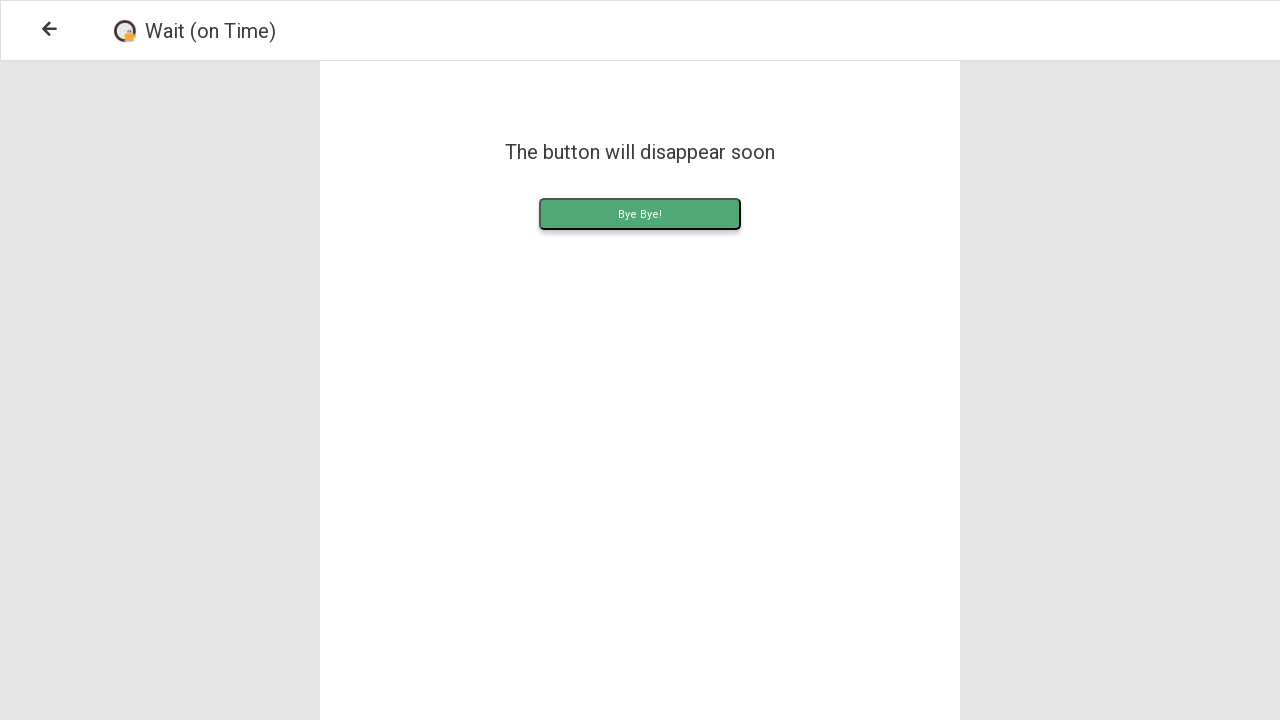

Clicked the uploadContent button that appeared at (640, 214) on .uploadContent
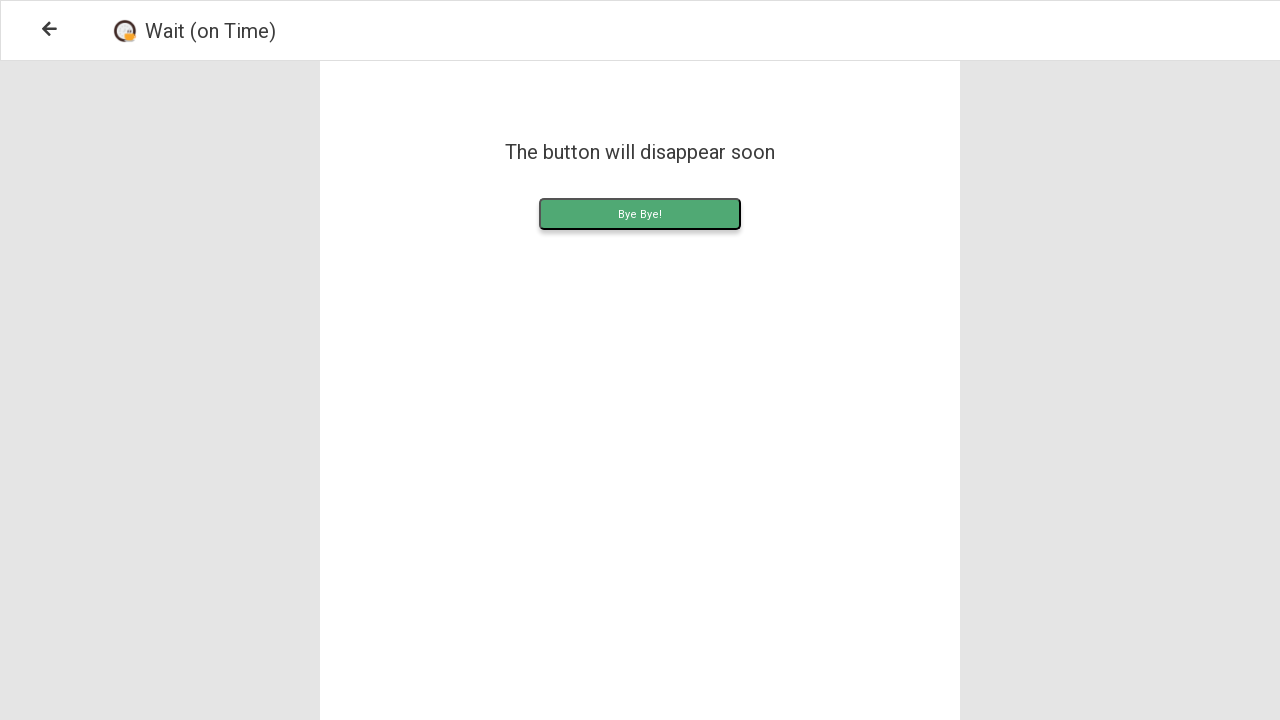

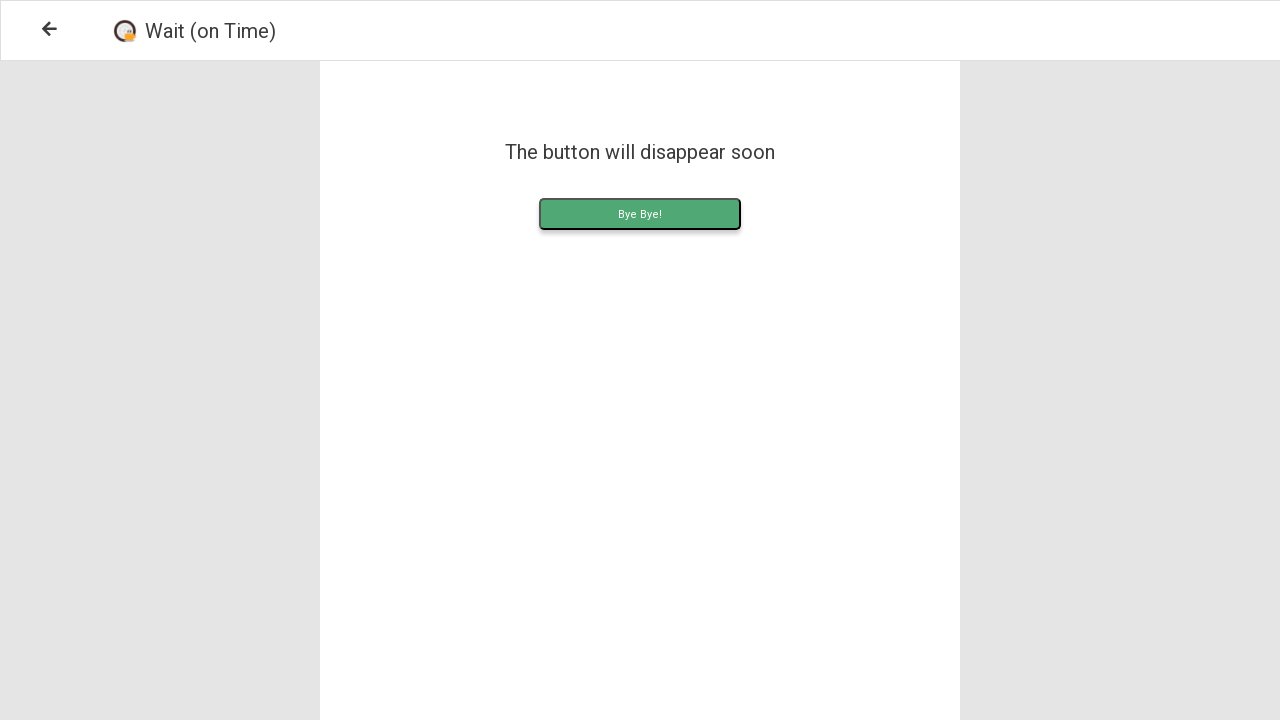